Navigates to a test page containing a web table and verifies the table structure by checking for rows and columns

Starting URL: http://only-testing-blog.blogspot.com/2013/09/test.html

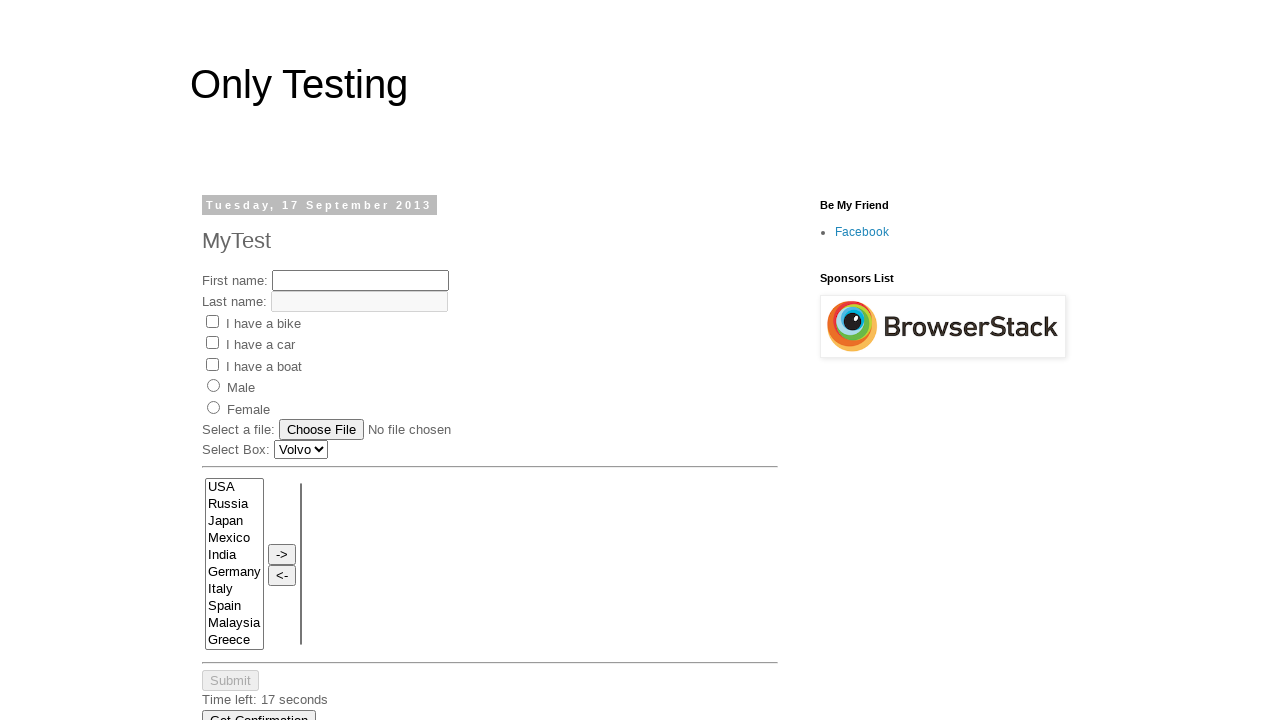

Navigated to test page with web table
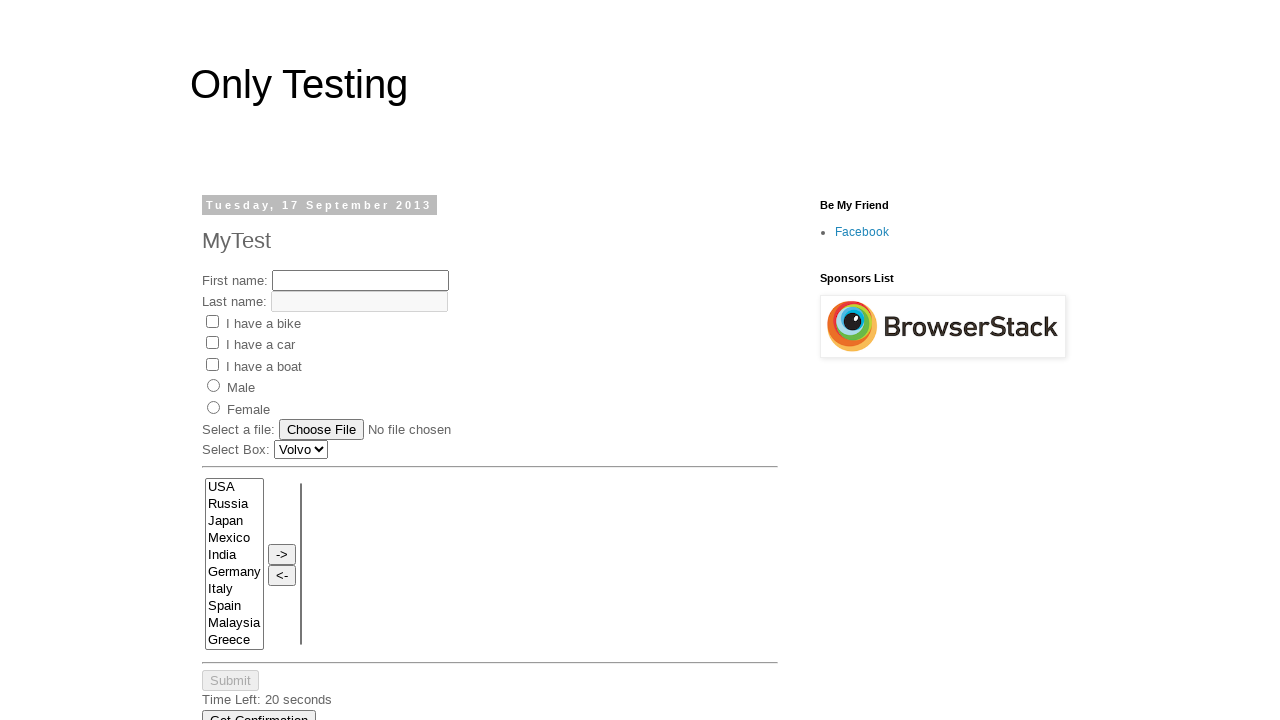

Table rows loaded and ready
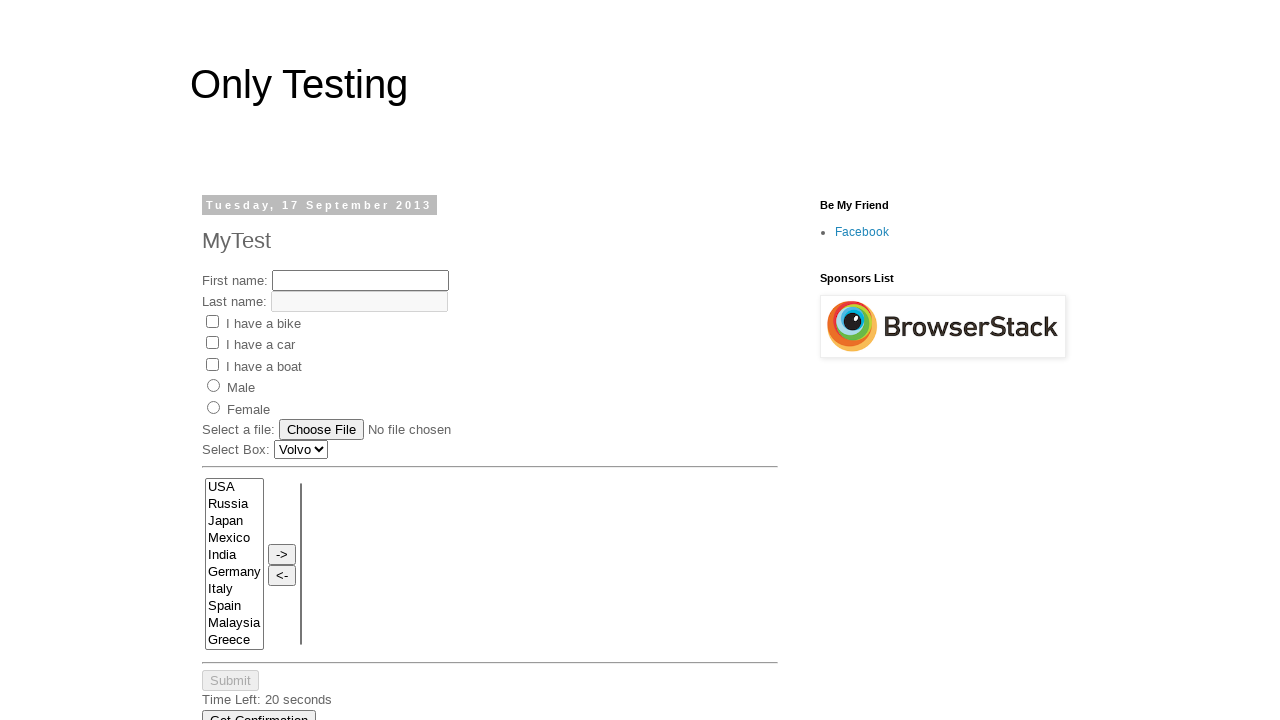

First table row is available
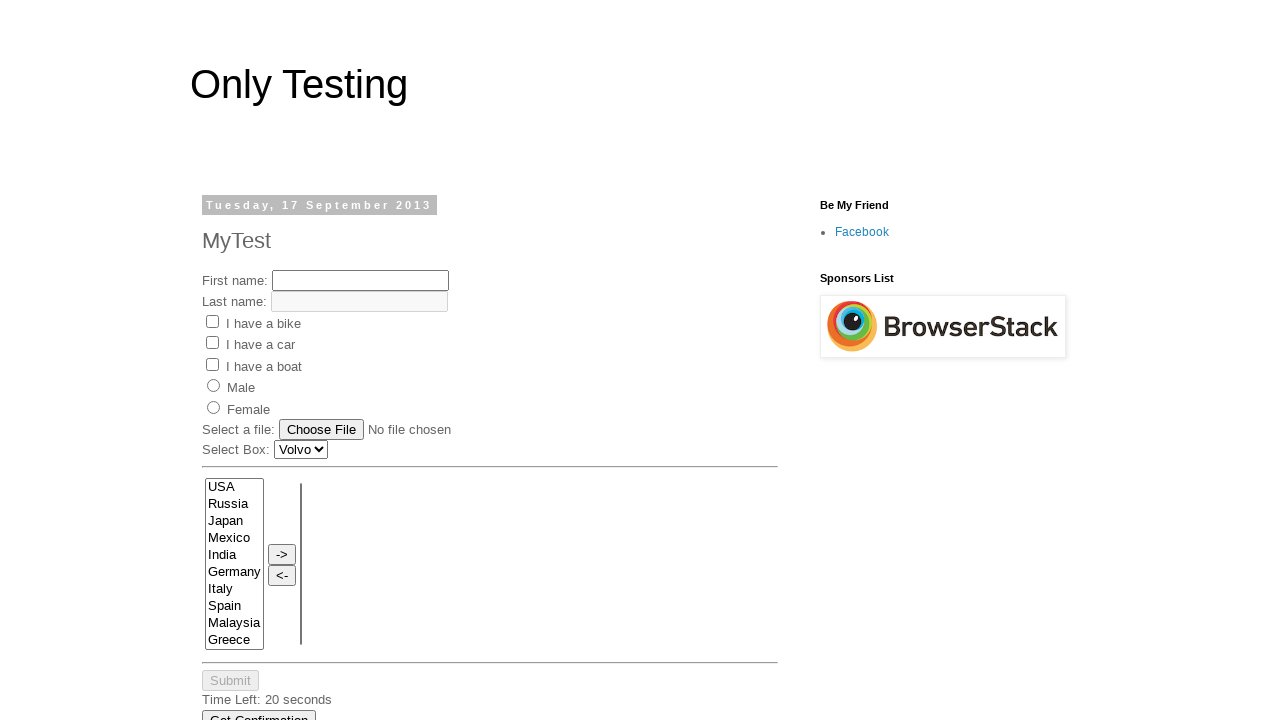

First table column in first row is available
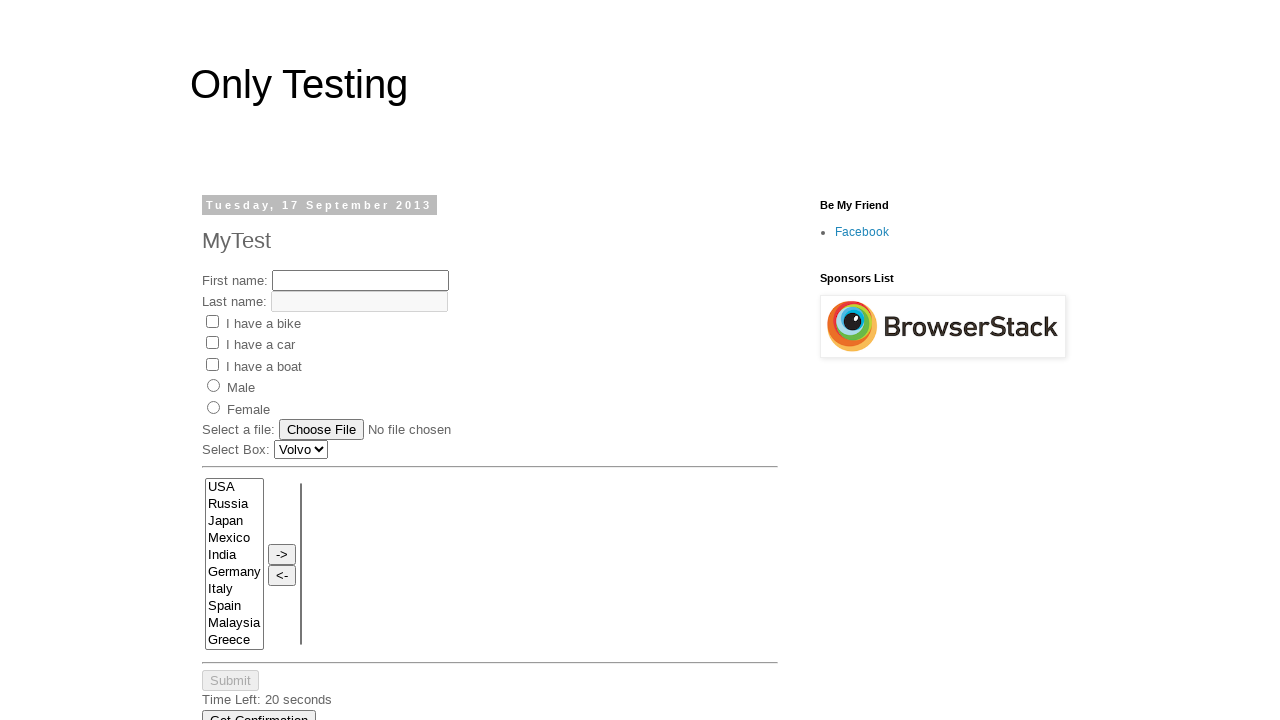

First cell (row 1, column 1) is accessible and verified
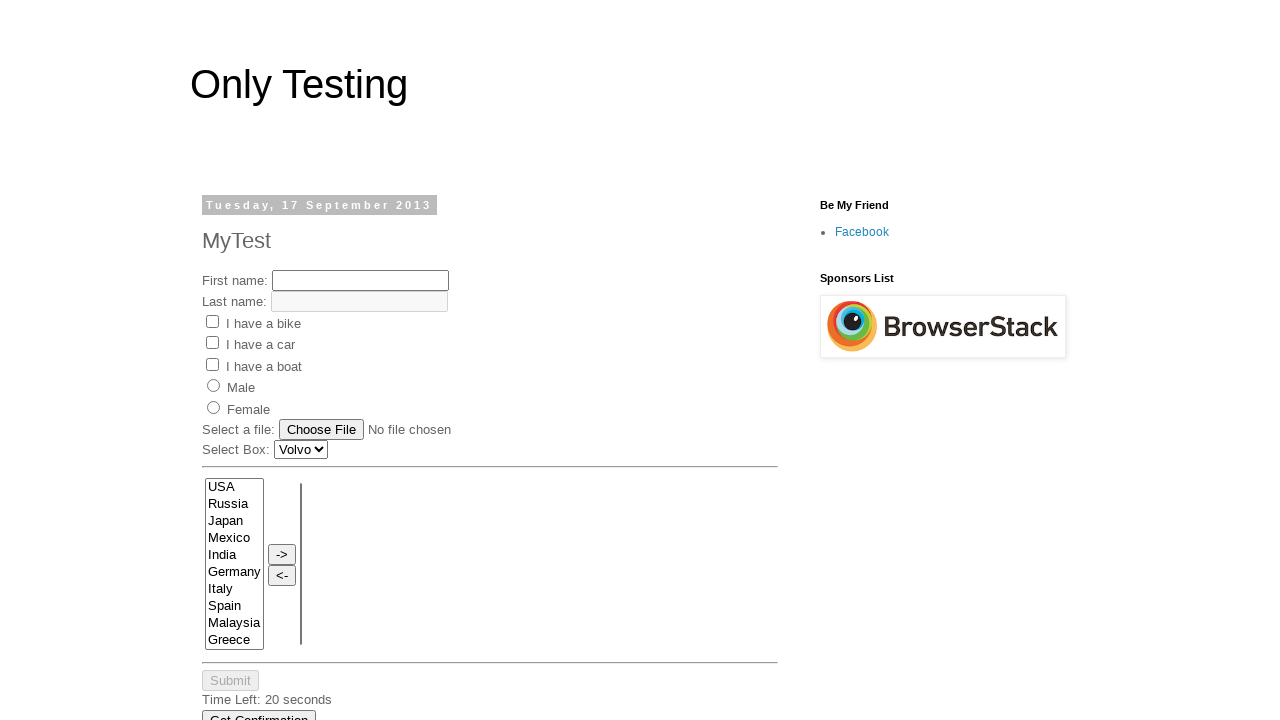

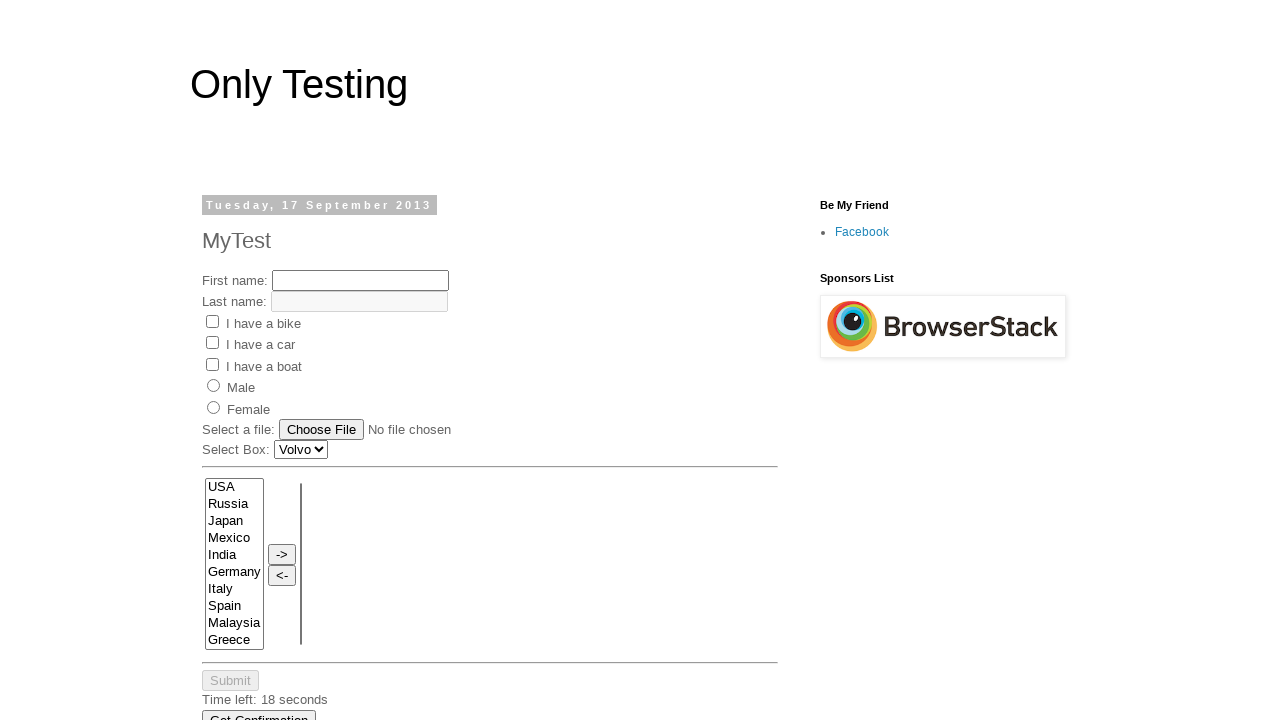